Navigates to the "My Account" page by clicking the link in the navigation bar and verifies the page title is displayed

Starting URL: https://alchemy.hguy.co/lms/

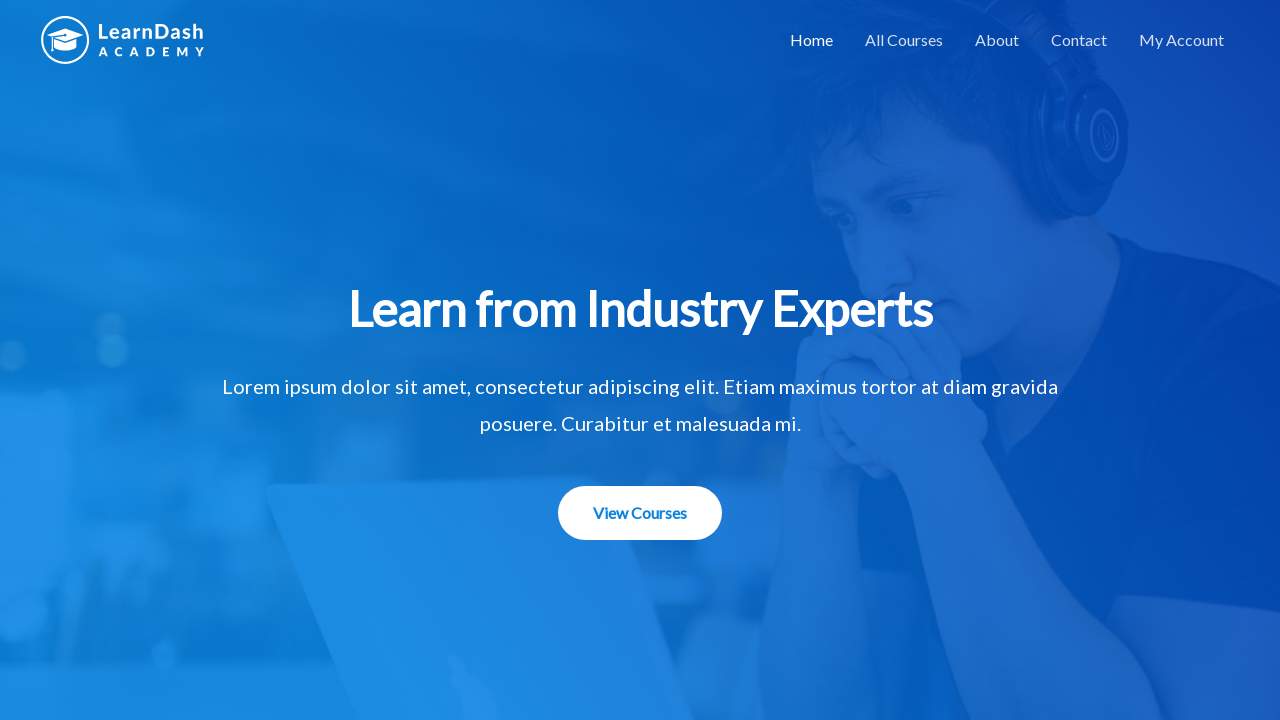

Clicked on 'My Account' link in navigation bar at (1182, 40) on a[href='https://alchemy.hguy.co/lms/my-account/']
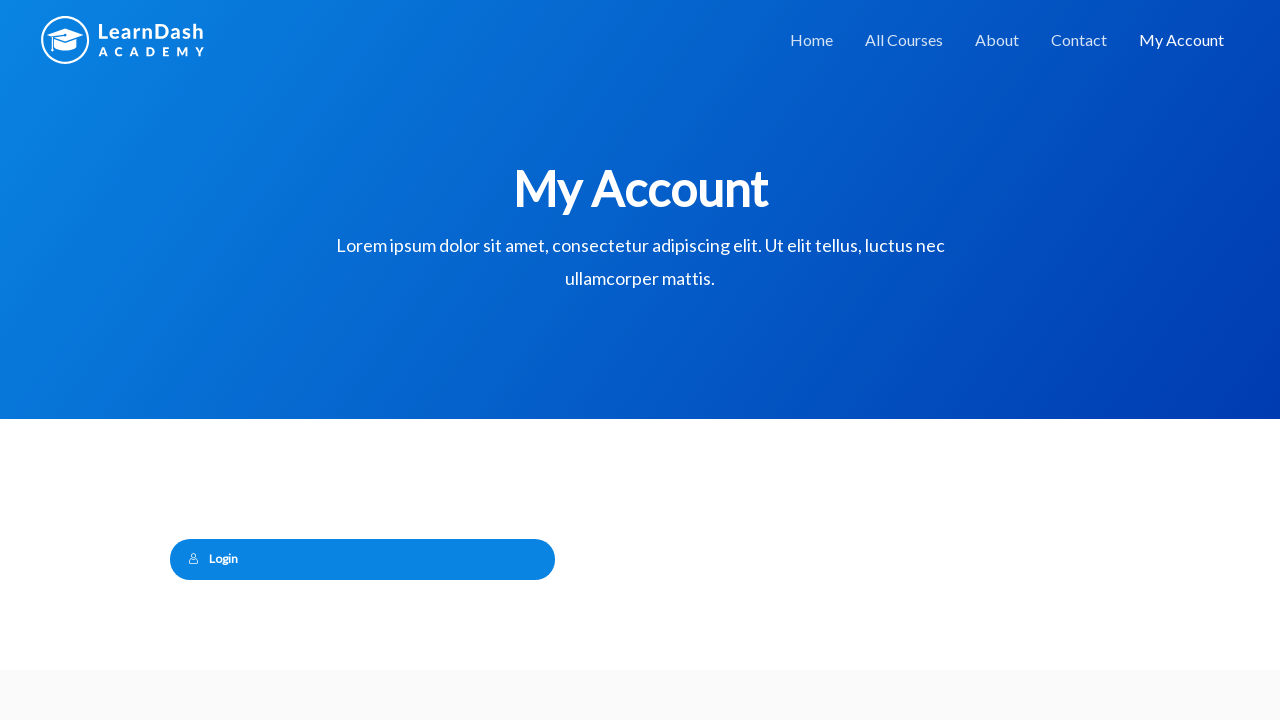

My Account page title loaded and is visible
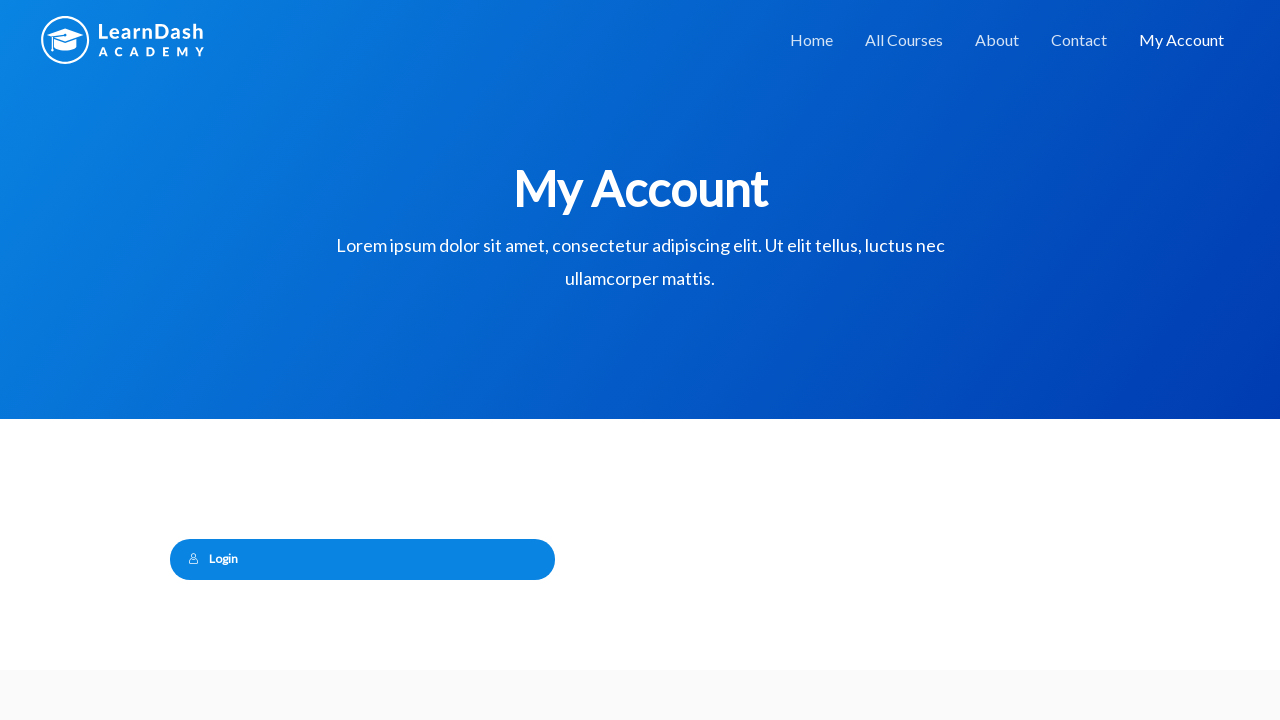

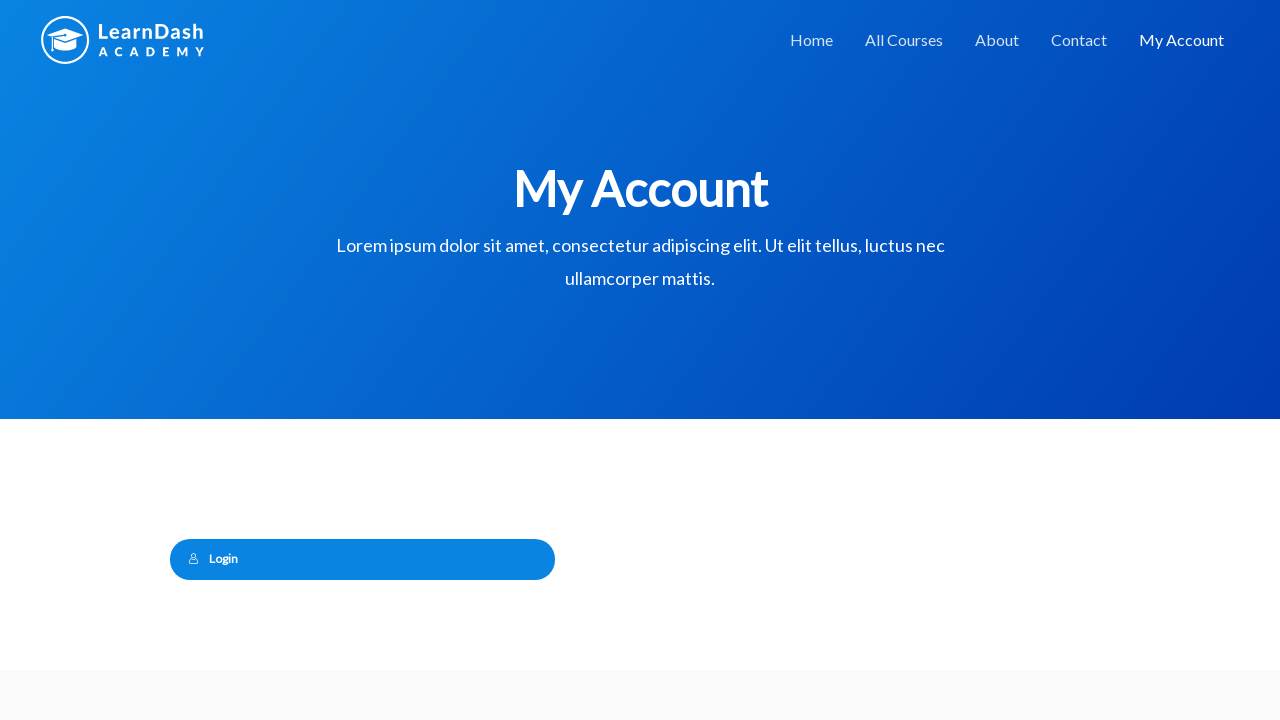